Tests nested iframe handling by switching to a parent frame, then to a child iframe, reading text content, switching back to parent and default content, then clicking on an Alerts menu item.

Starting URL: https://demoqa.com/nestedframes

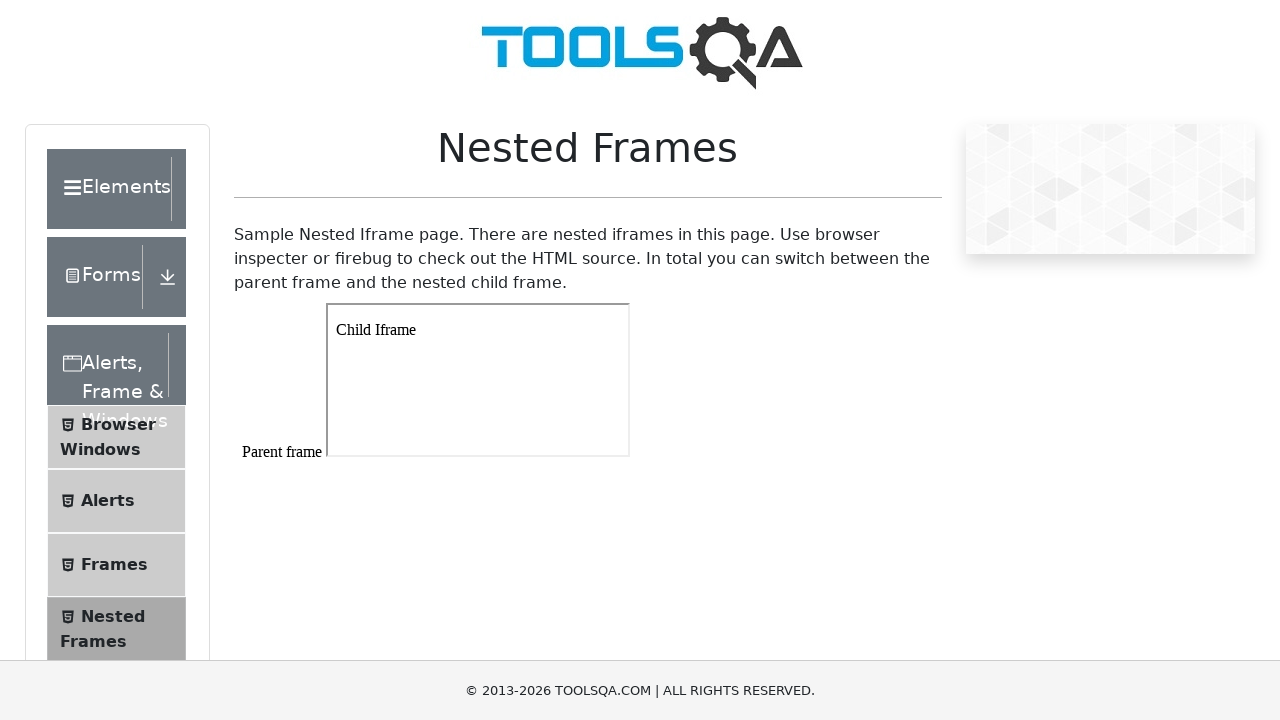

Located parent frame with id='frame1'
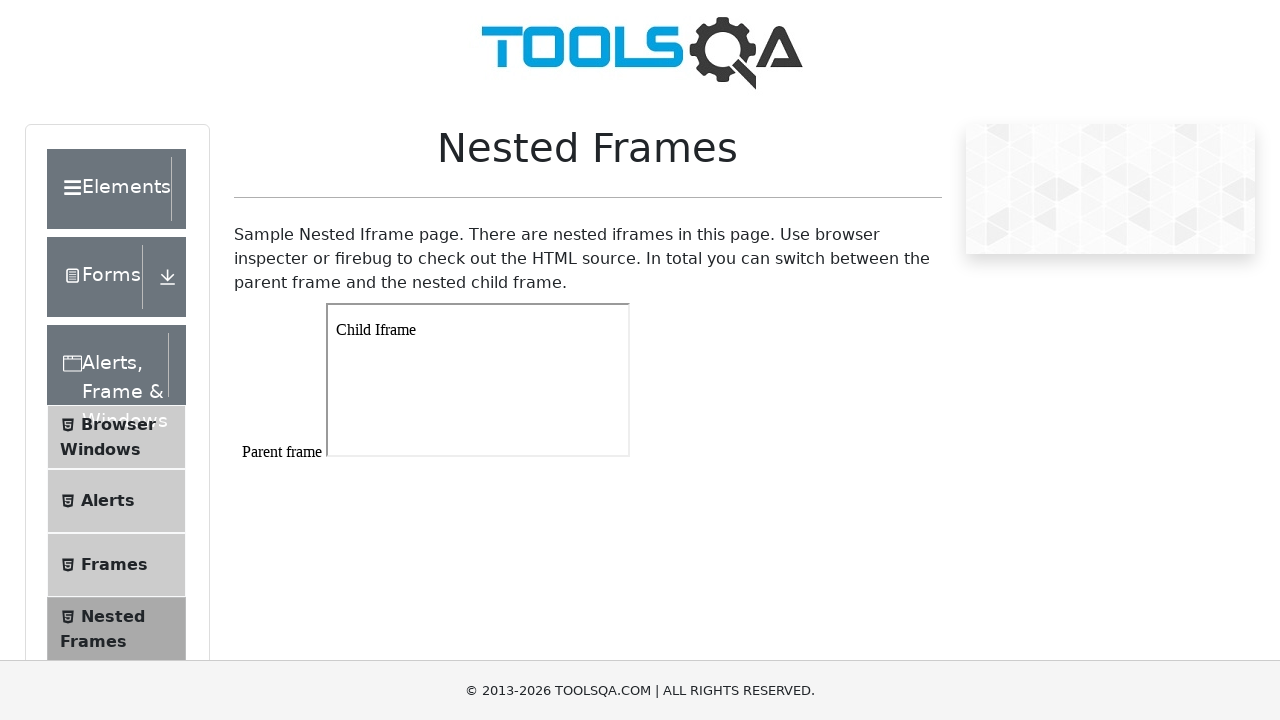

Located nested child iframe within parent frame
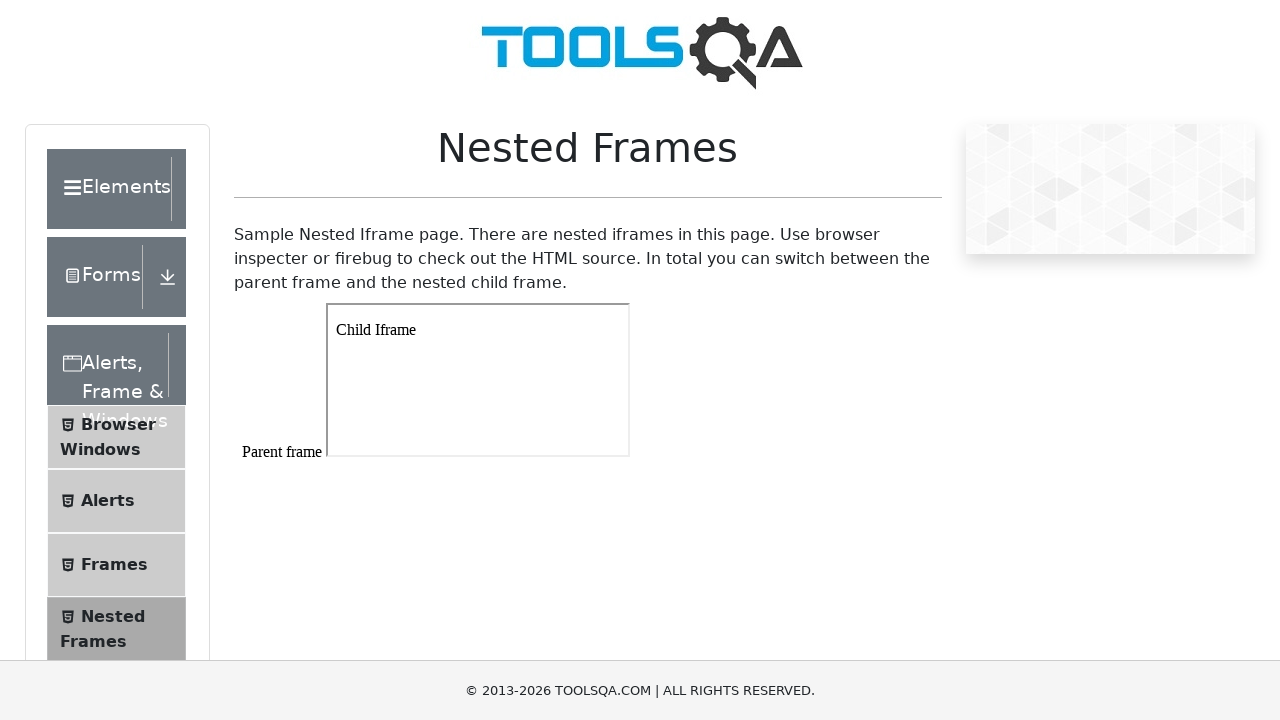

Waited for text content in child iframe to be available
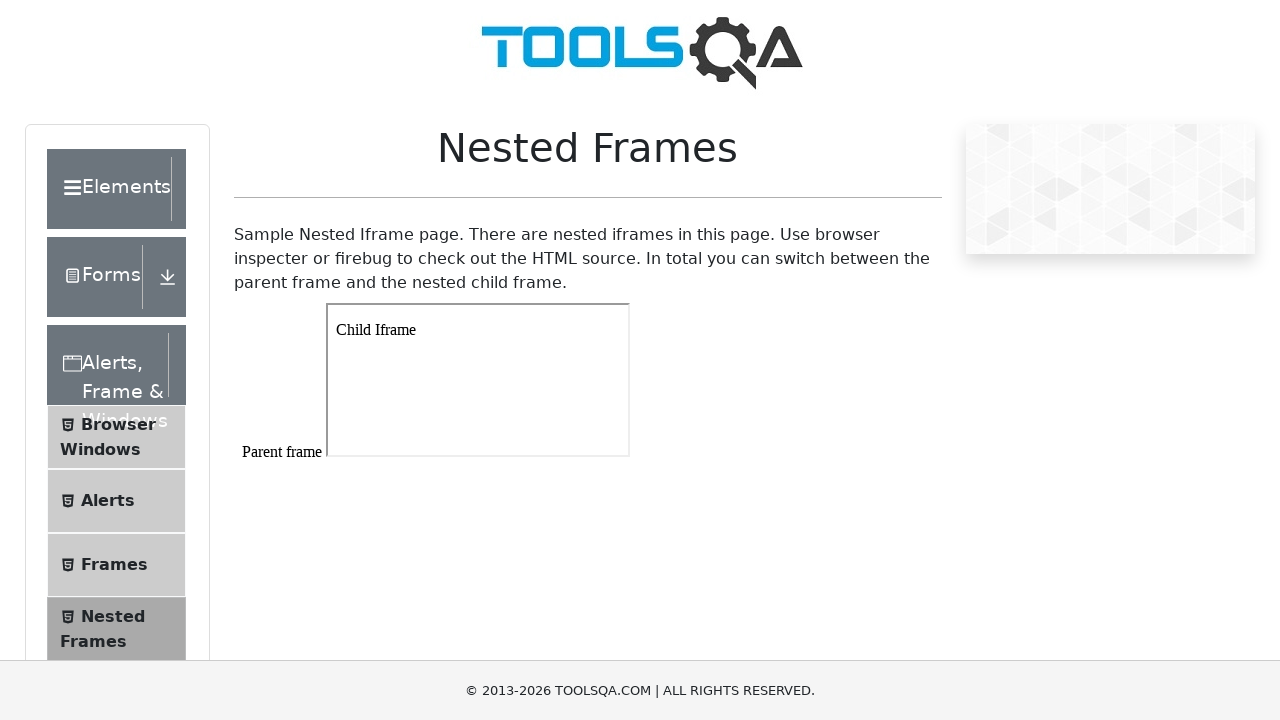

Clicked on Alerts menu item in main page at (108, 501) on xpath=//span[contains(text(),'Alerts')]
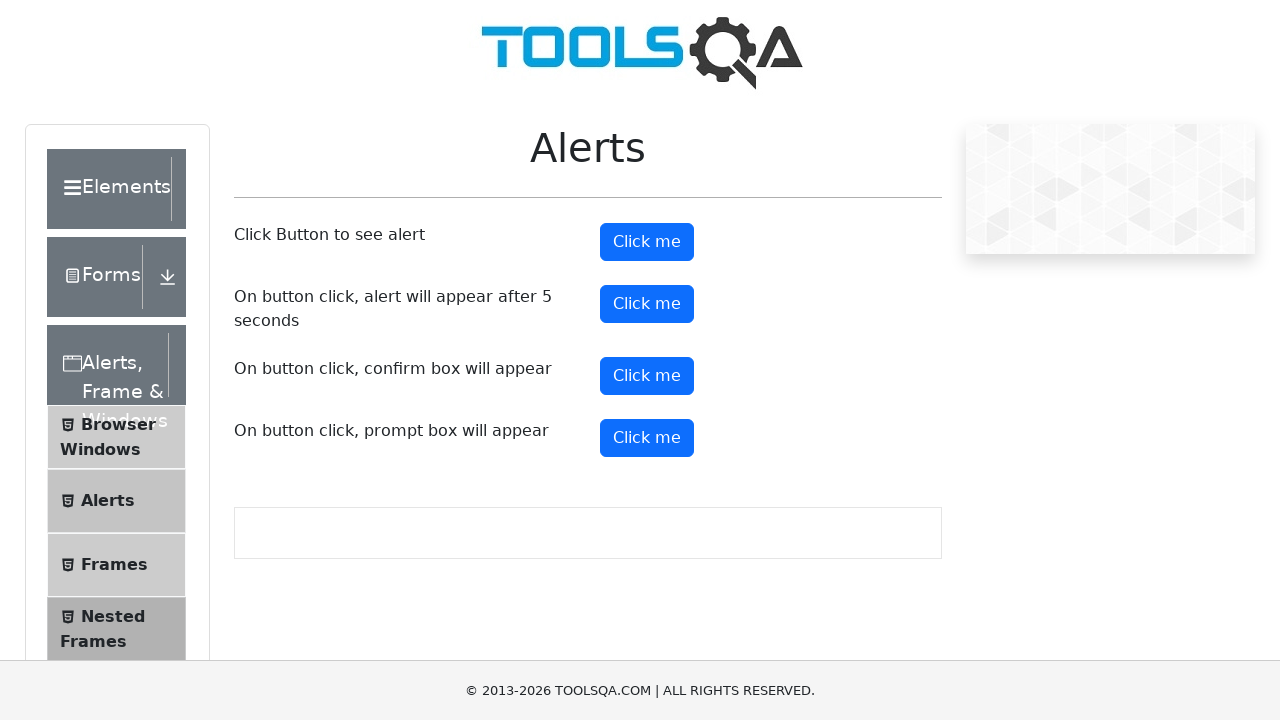

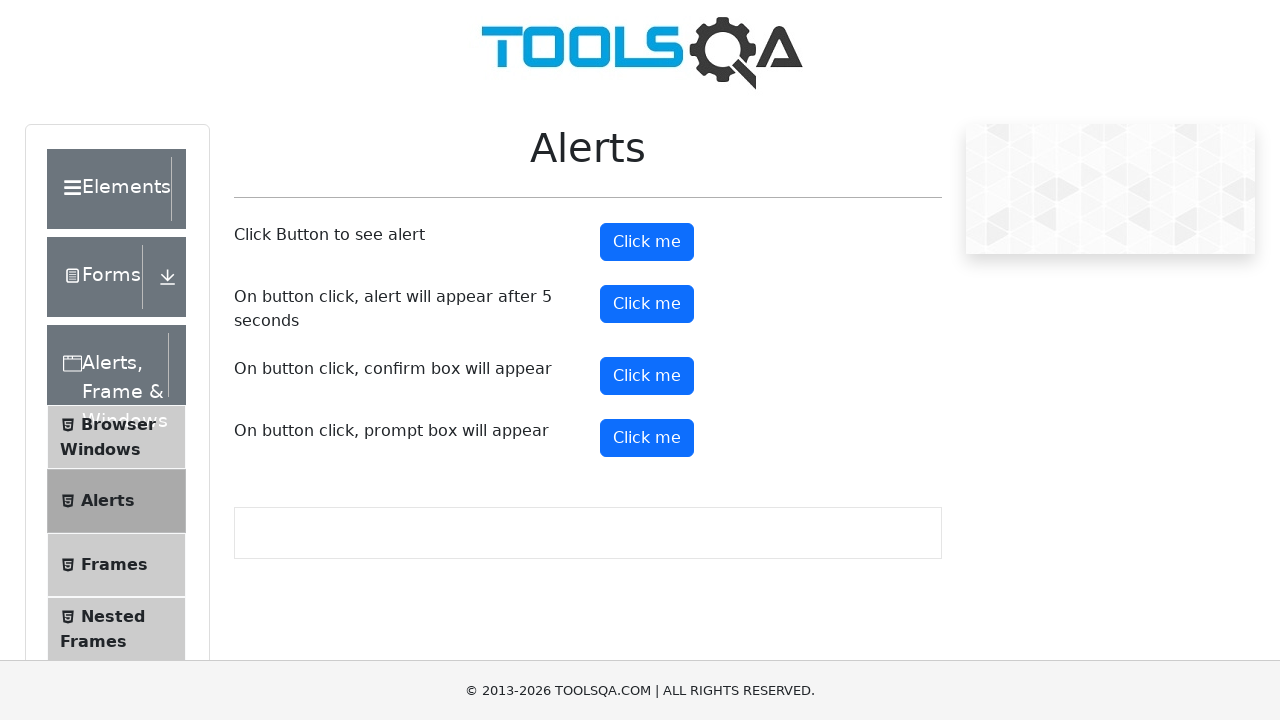